Tests the clear form functionality by clicking the clear button and verifying that all form fields are reset to empty or default values.

Starting URL: https://kristinek.github.io/site/tasks/list_of_people

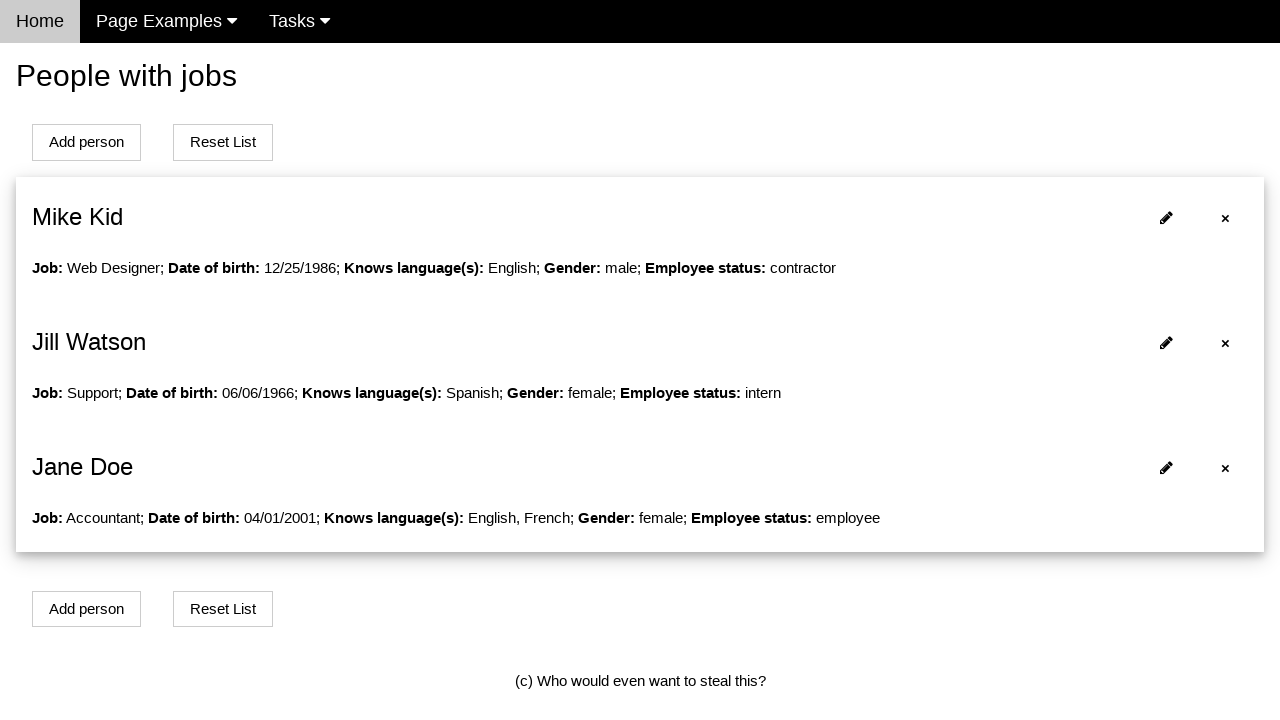

Navigated to the list of people page
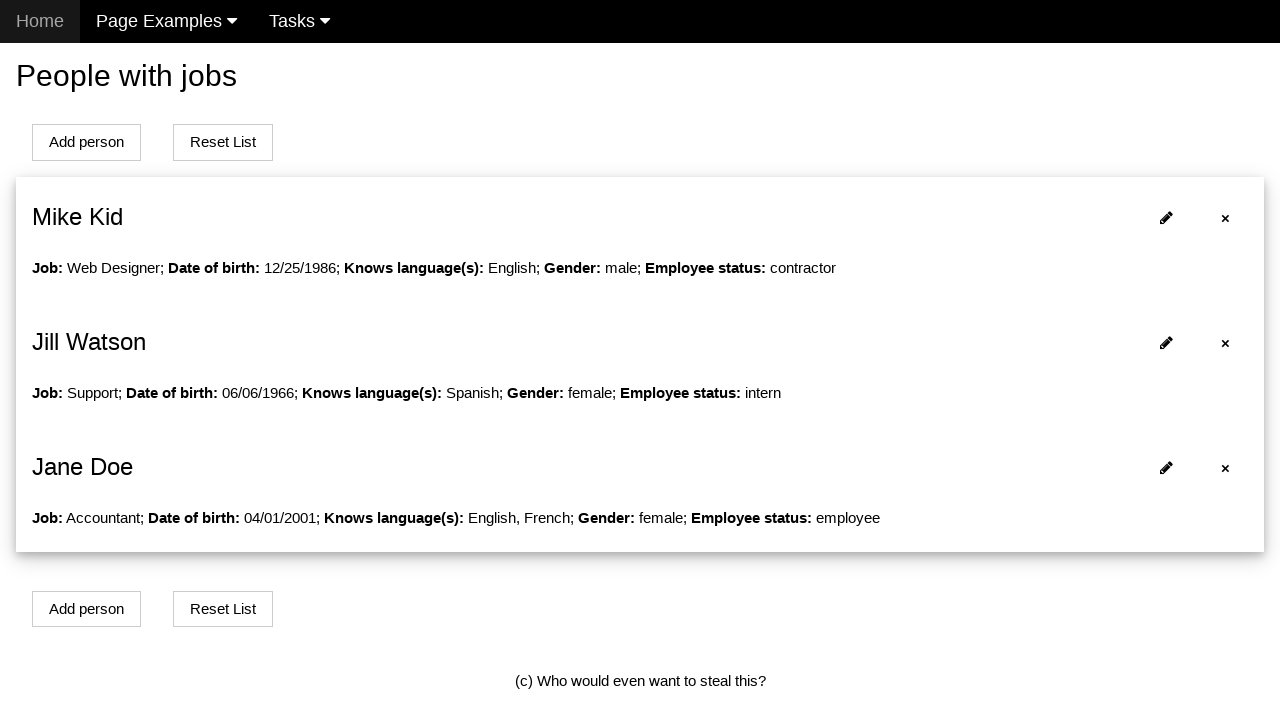

Clicked the add person button to open form at (86, 142) on #addPersonBtn
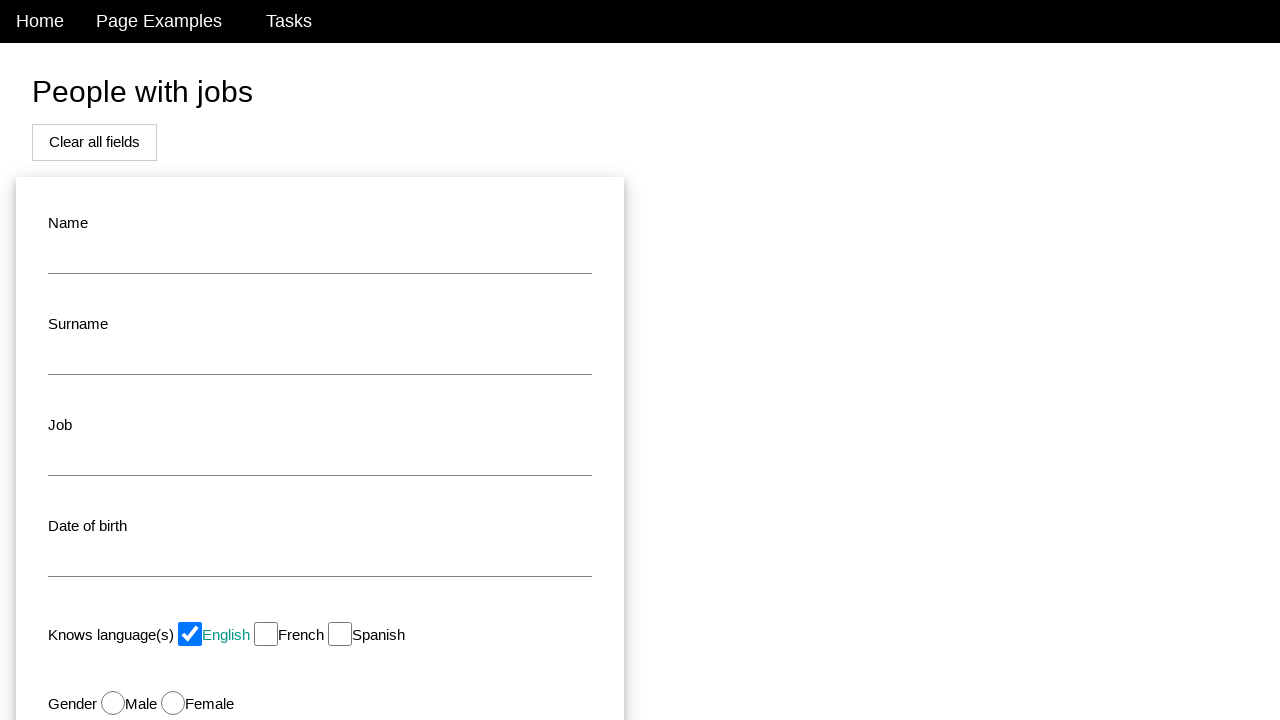

Form fields are now visible
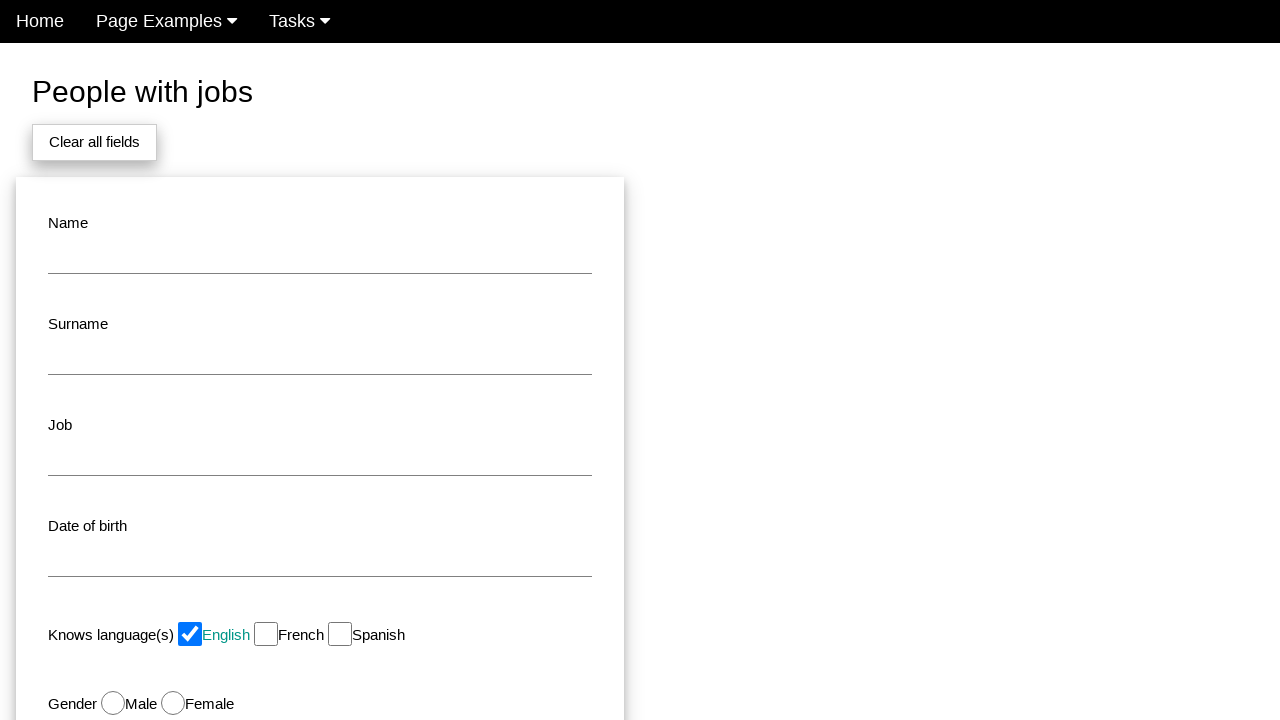

Verified name field is empty
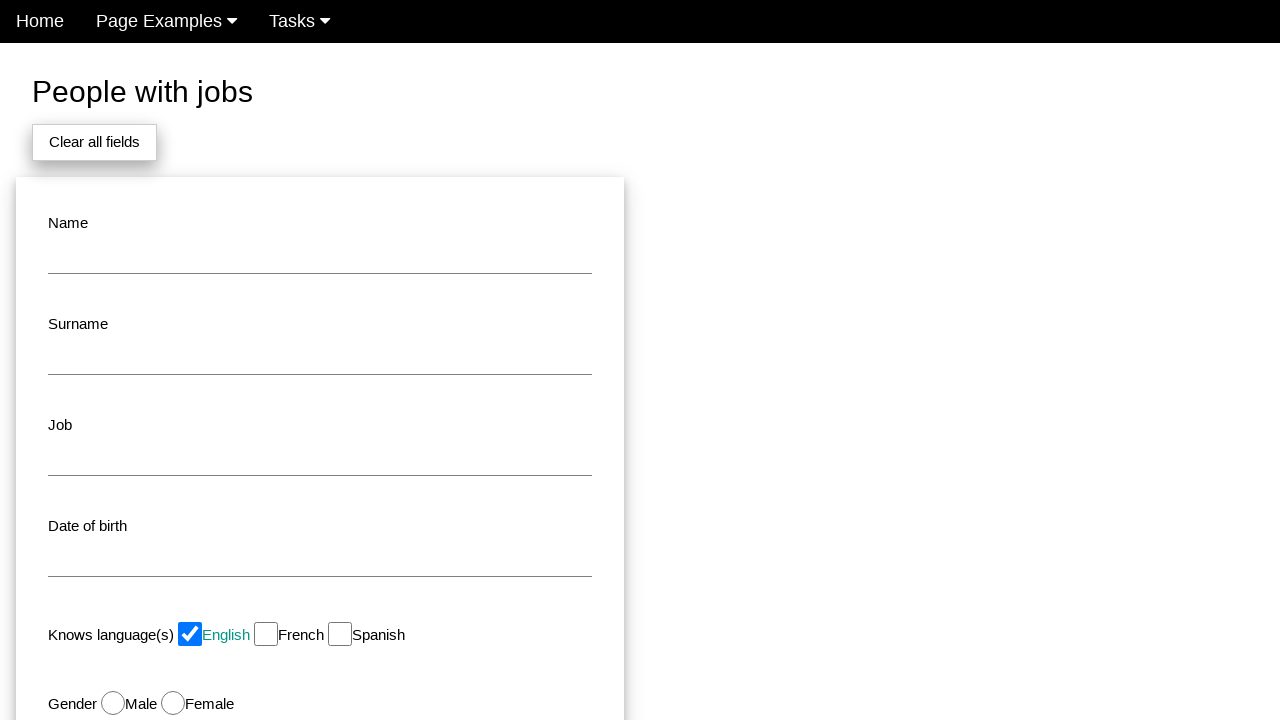

Verified surname field is empty
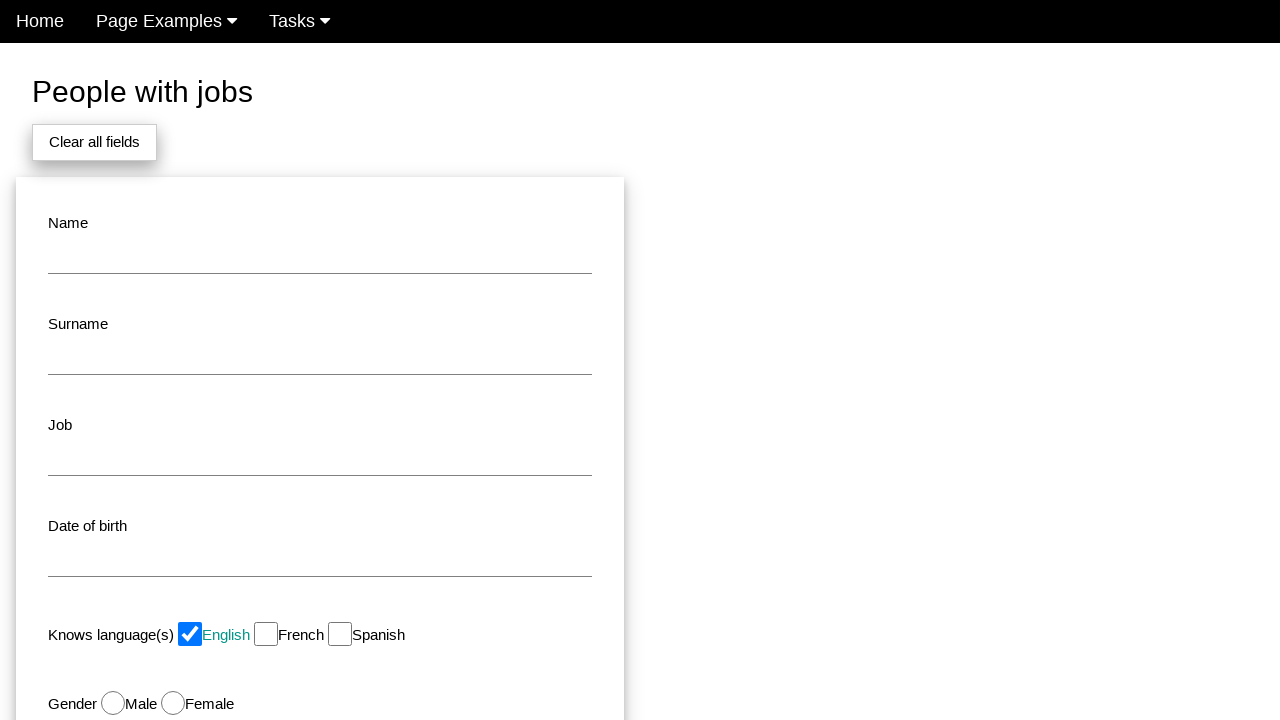

Verified job field is empty
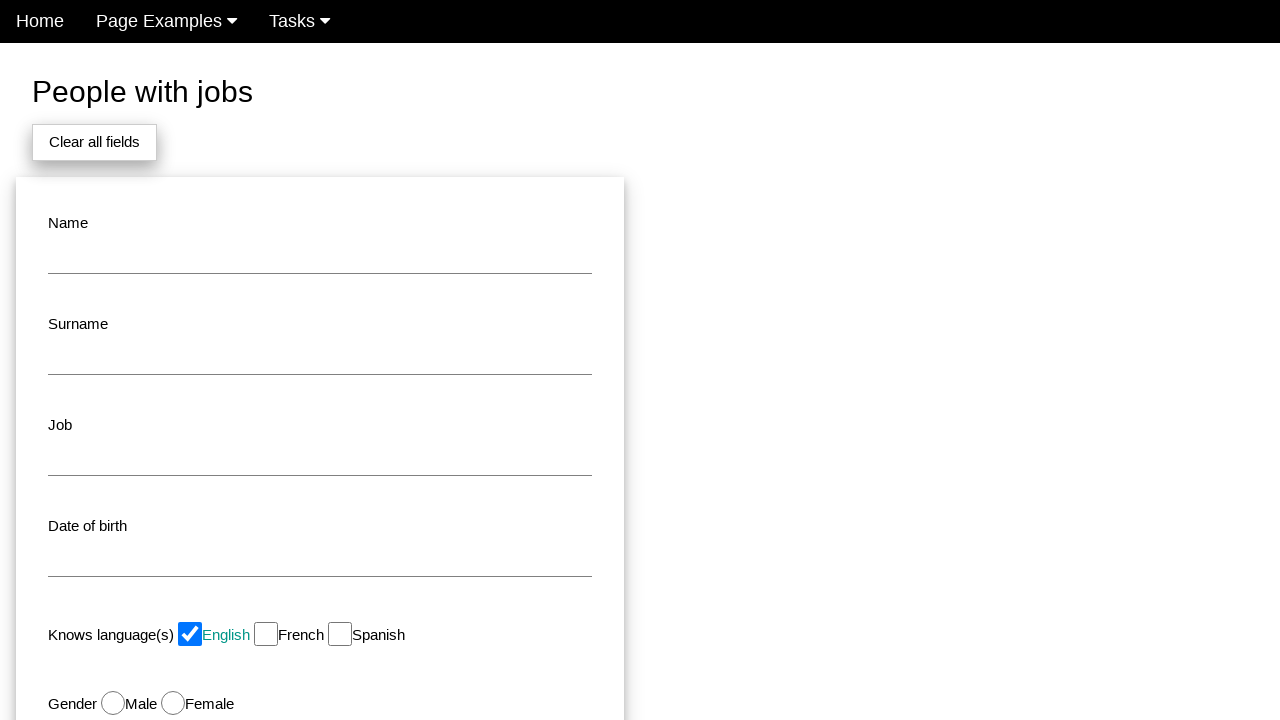

Verified date of birth field is empty
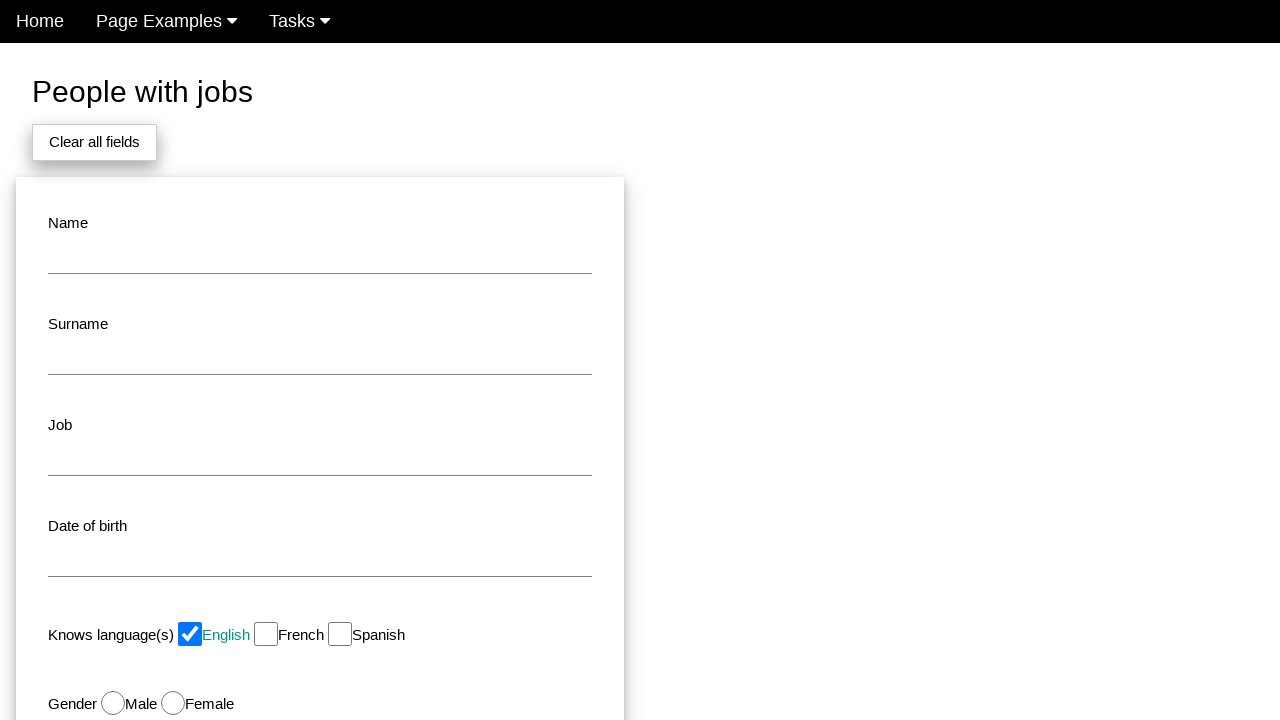

Verified male checkbox is not checked
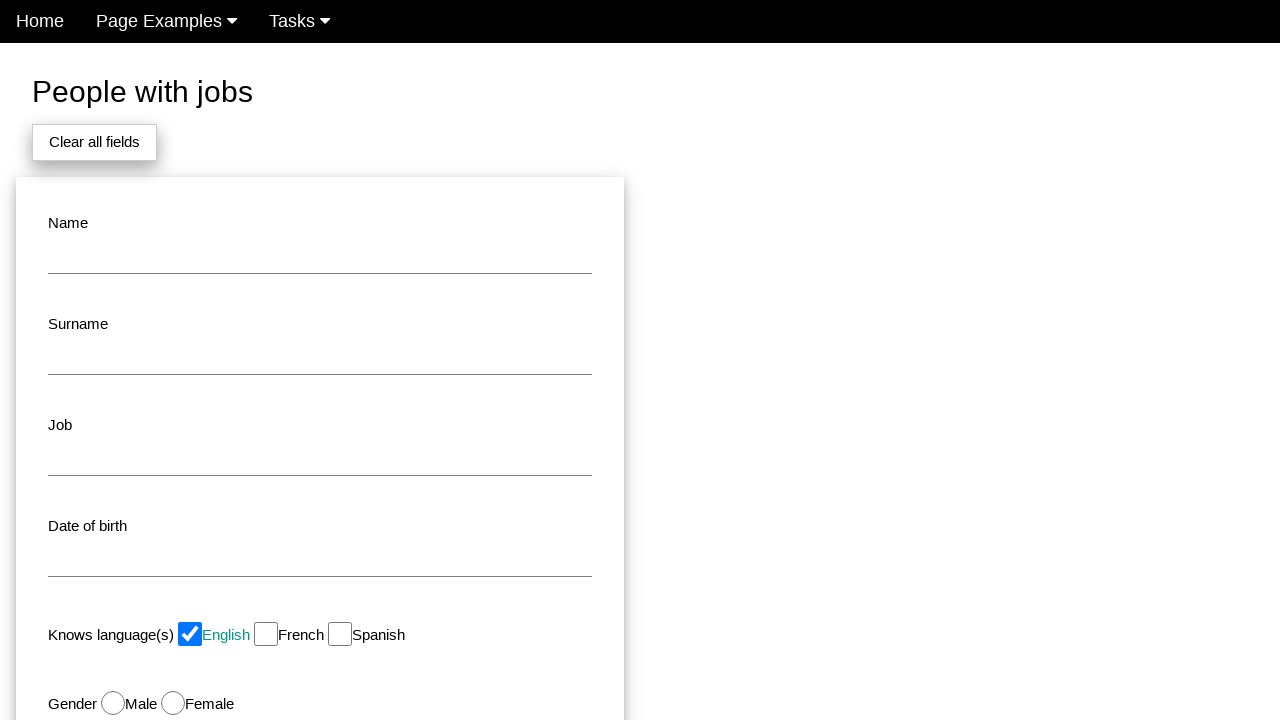

Verified female checkbox is not checked
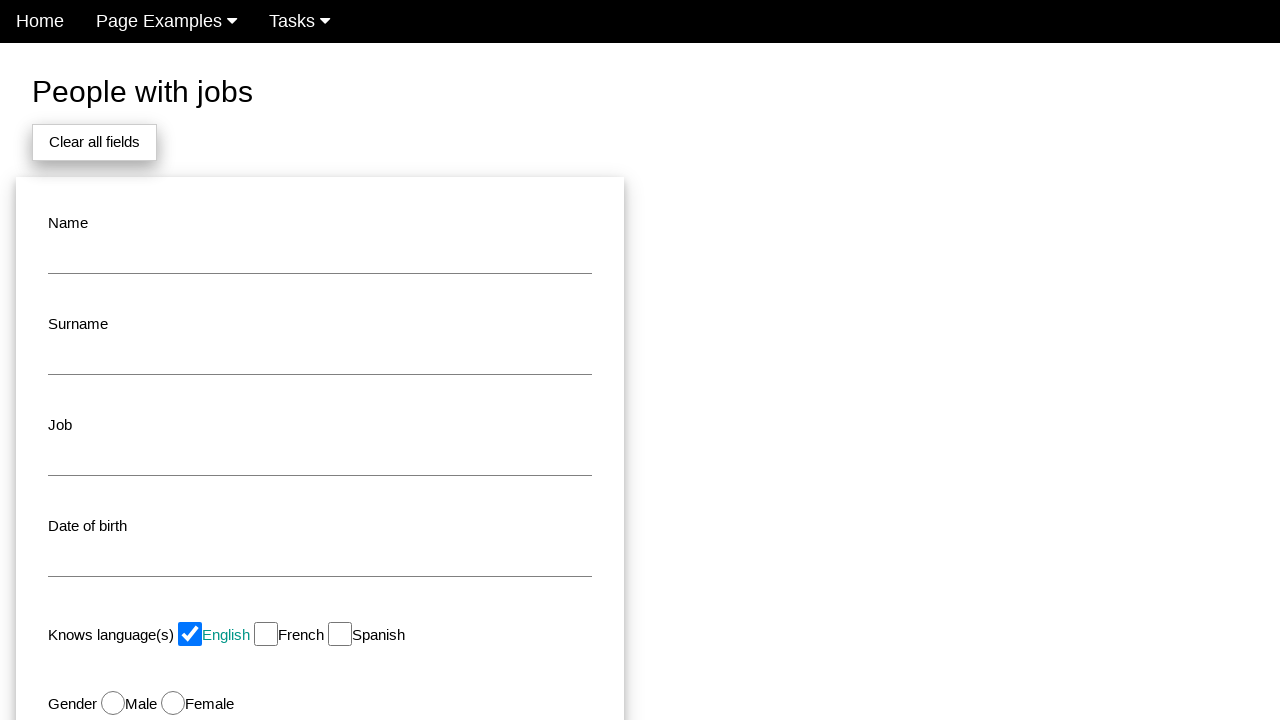

Verified English language is selected by default
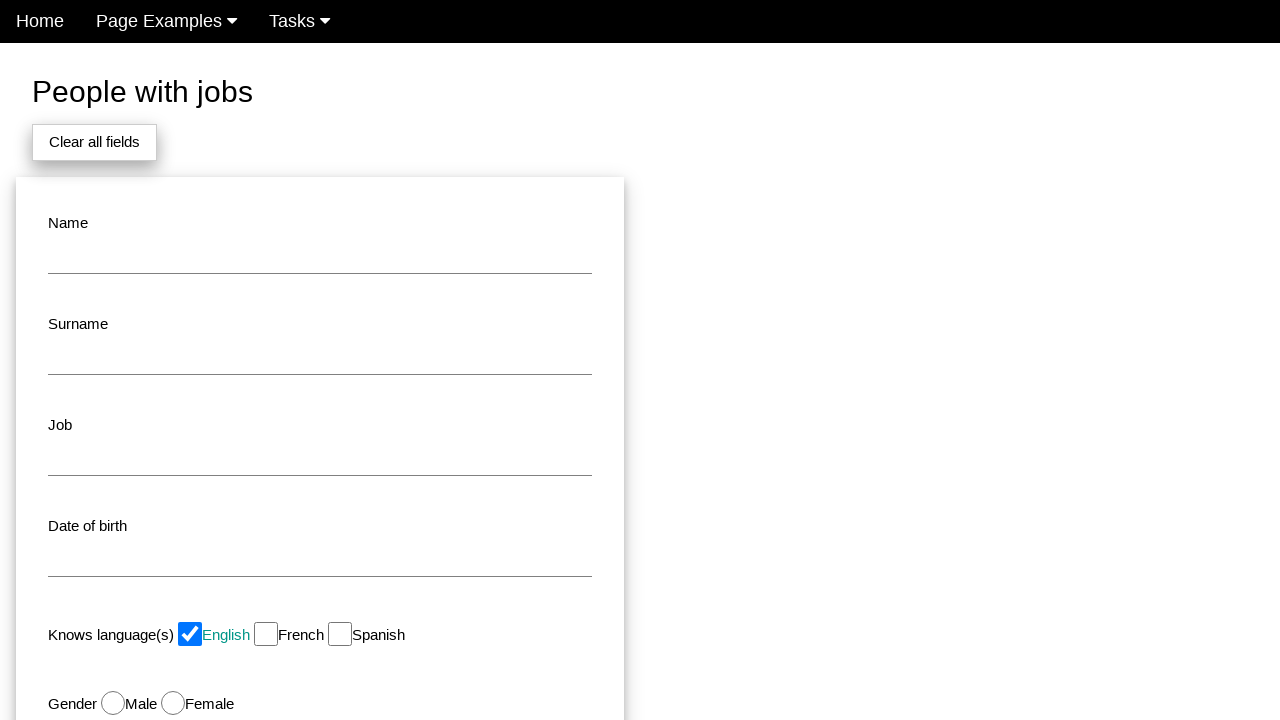

Verified French language is not selected
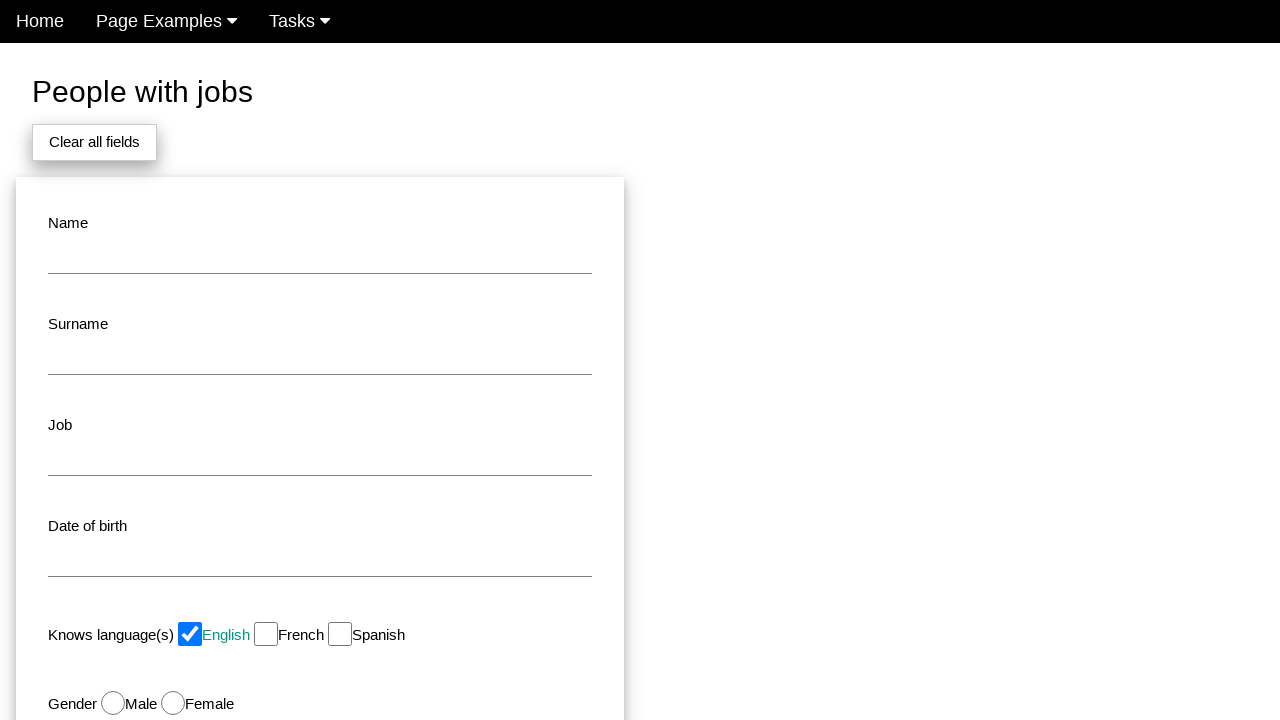

Verified Spanish language is not selected
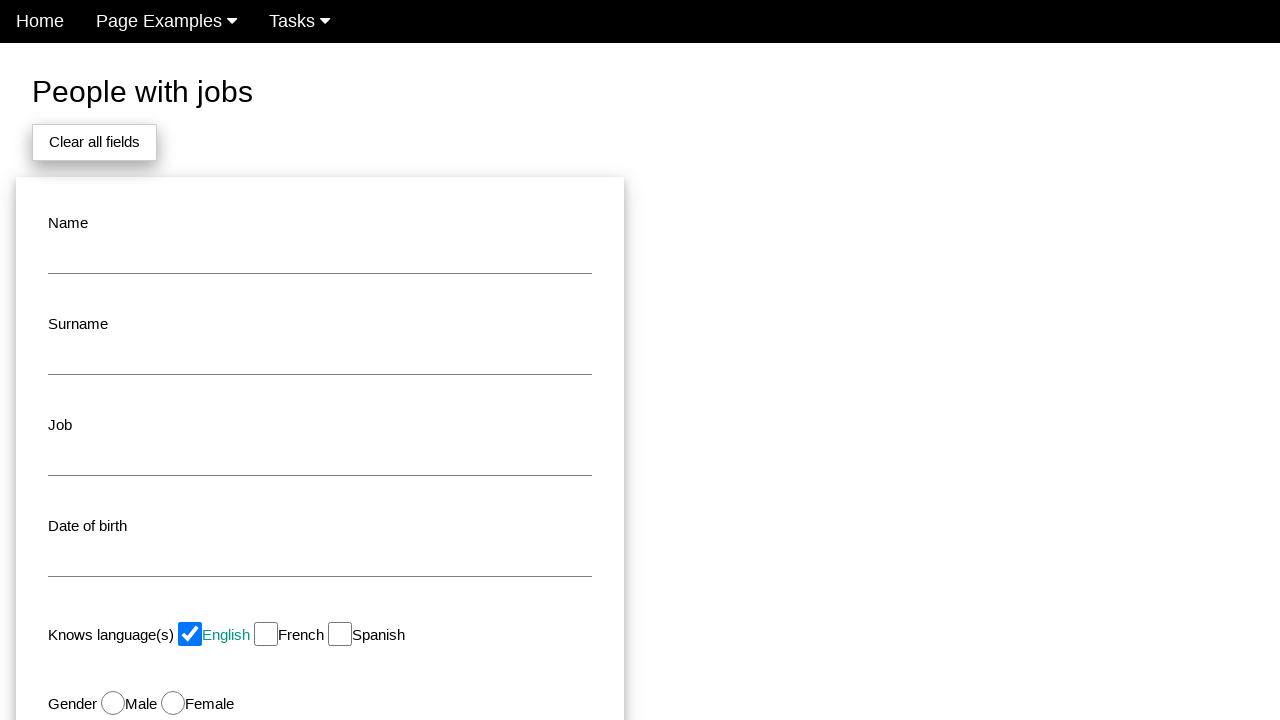

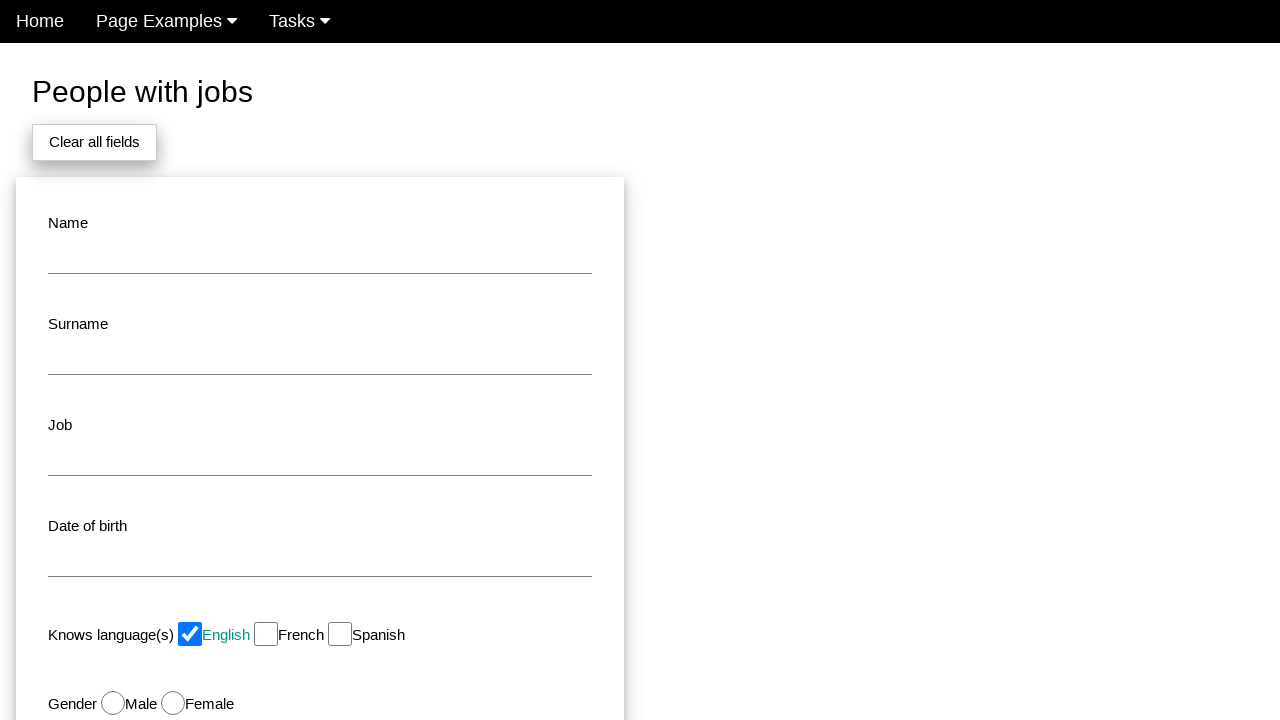